Searches for and interacts with Beans product on a vegetable shopping practice site

Starting URL: https://rahulshettyacademy.com/seleniumPractise/#/

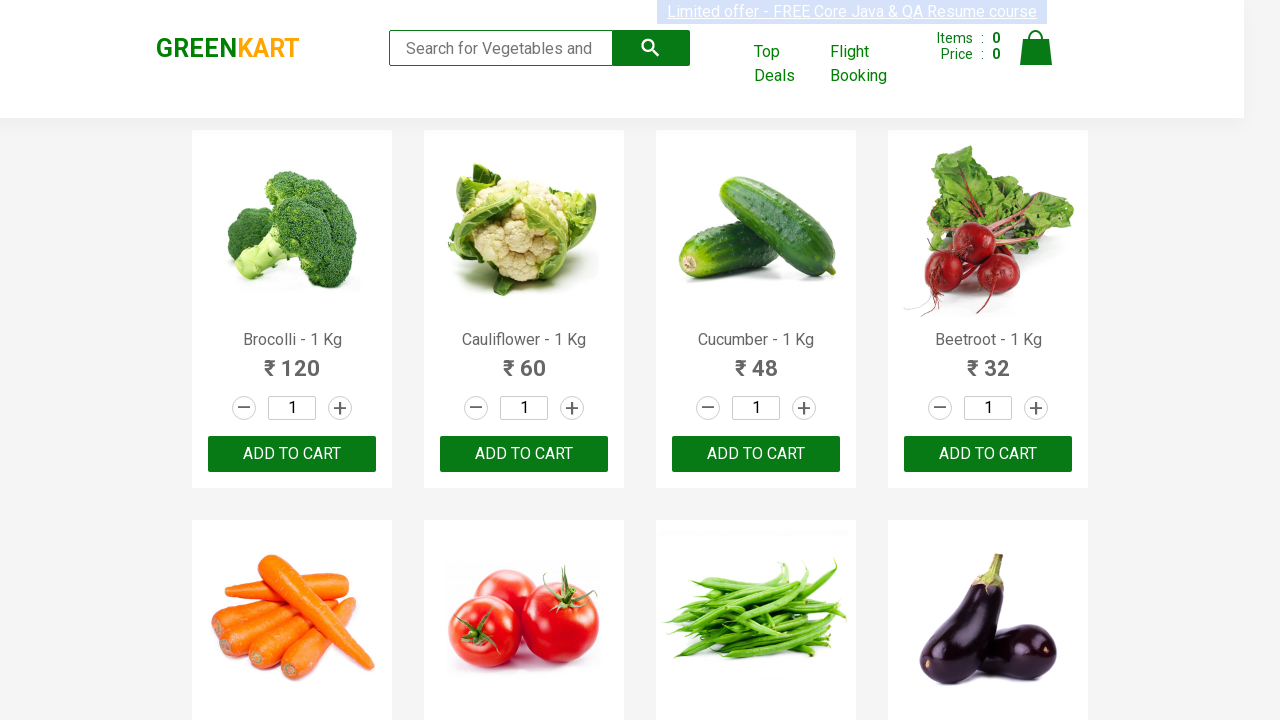

Waited for products to load on the vegetable shopping site
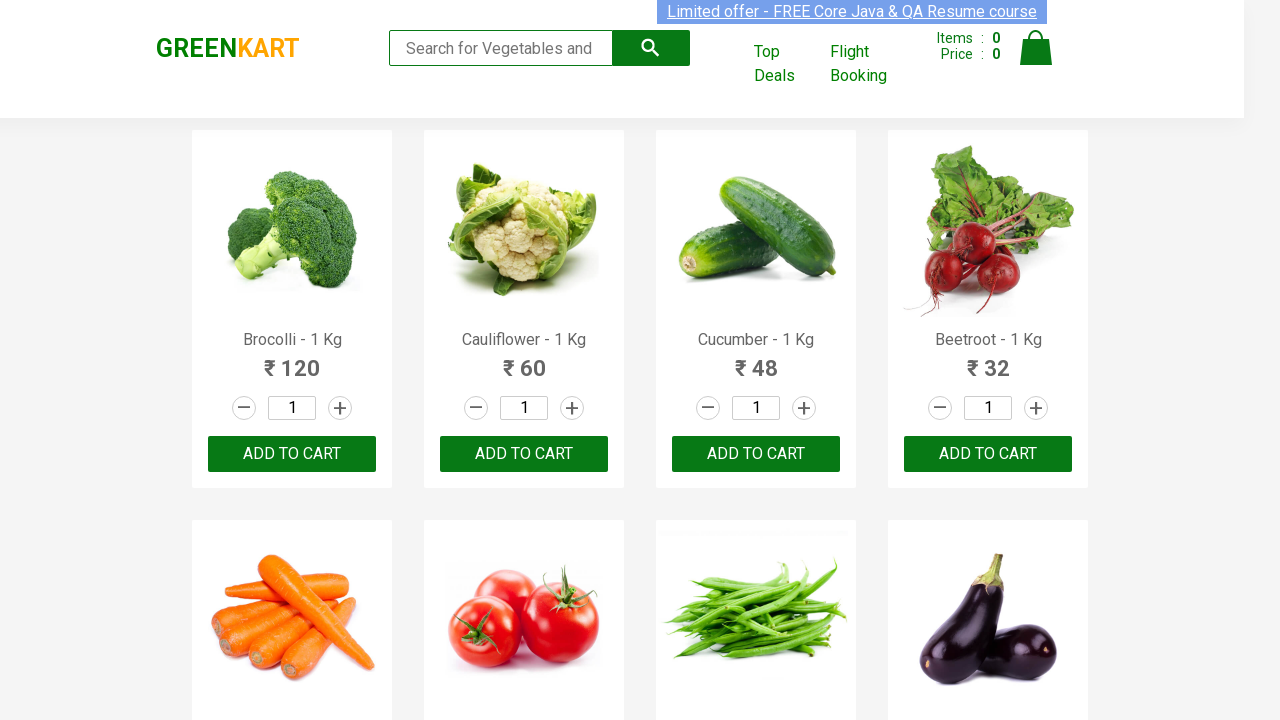

Located Beans product using array method in command
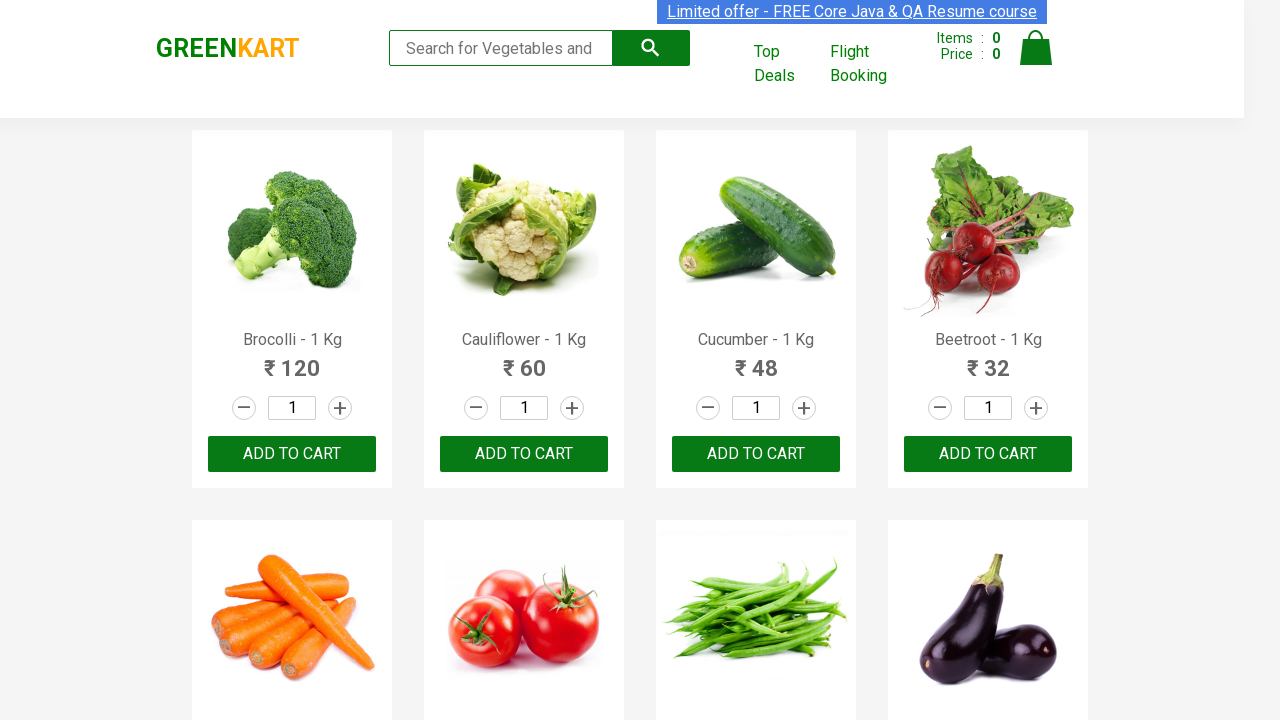

Clicked Add to Cart button for Beans product at (756, 360) on .product:has-text('Beans') >> button
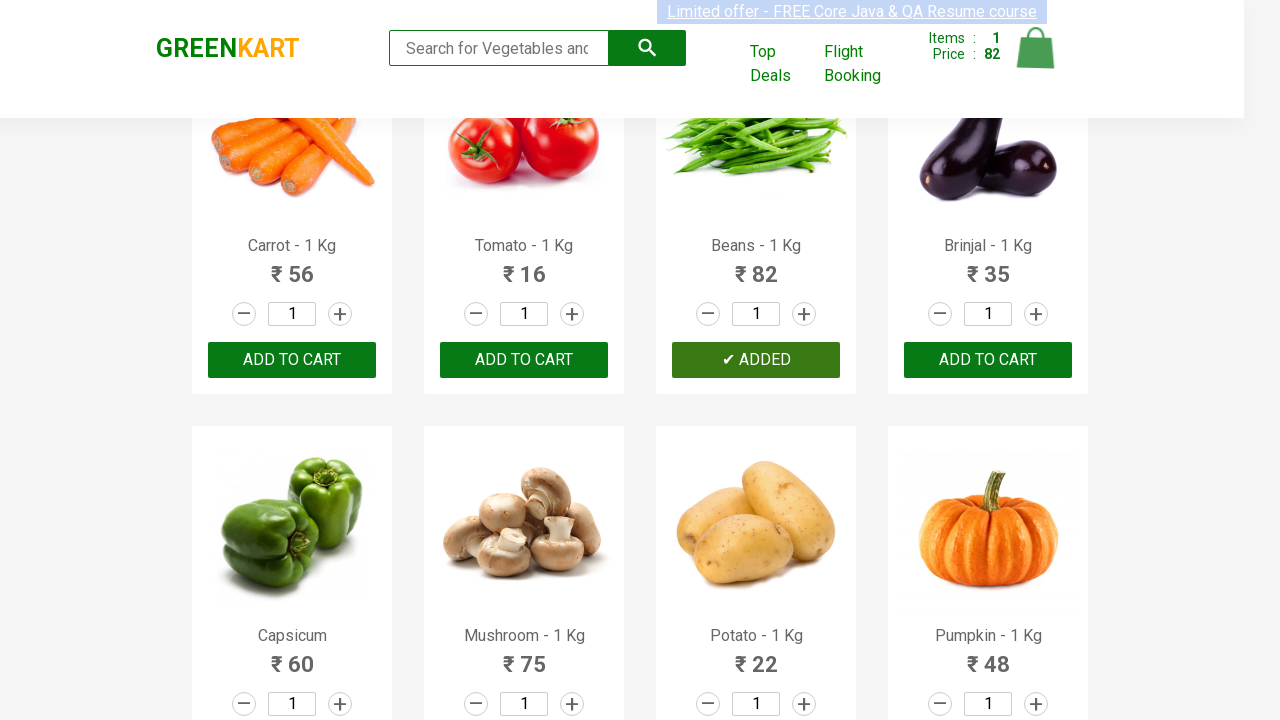

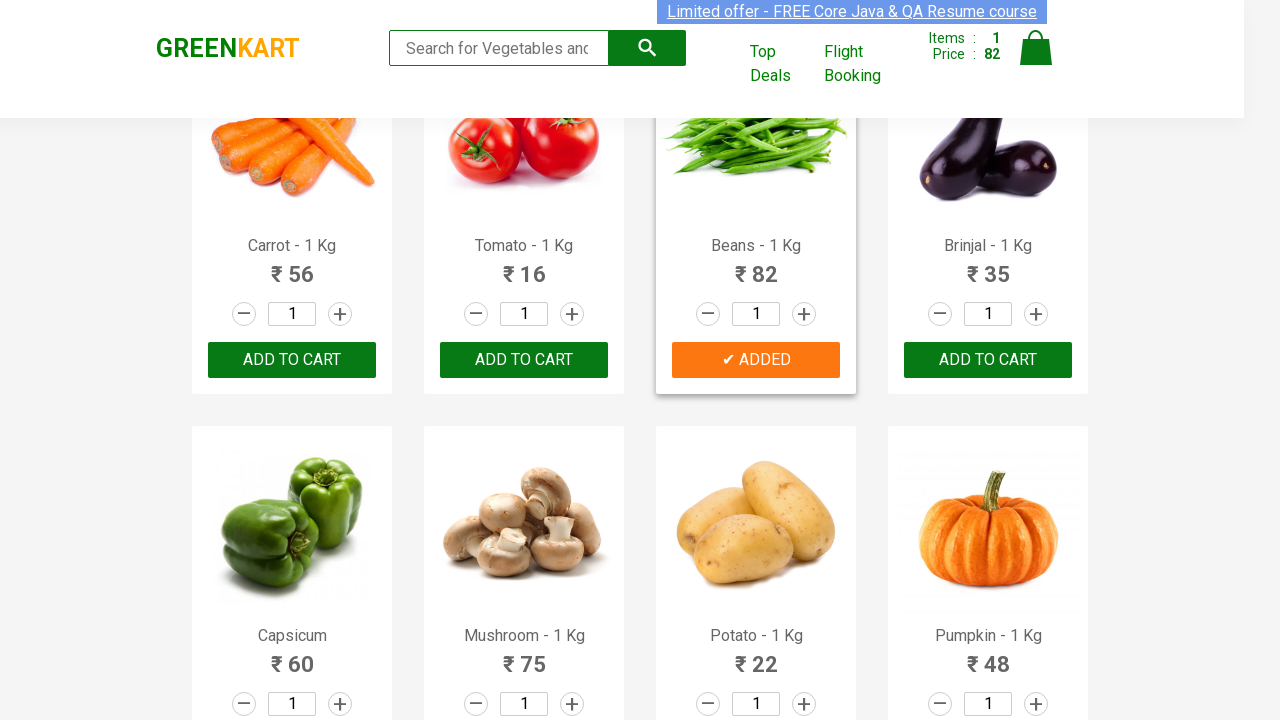